Tests the web tables functionality on DemoQA by searching for a record, then adding a new record with personal information including name, age, email, salary, and department.

Starting URL: https://demoqa.com/webtables

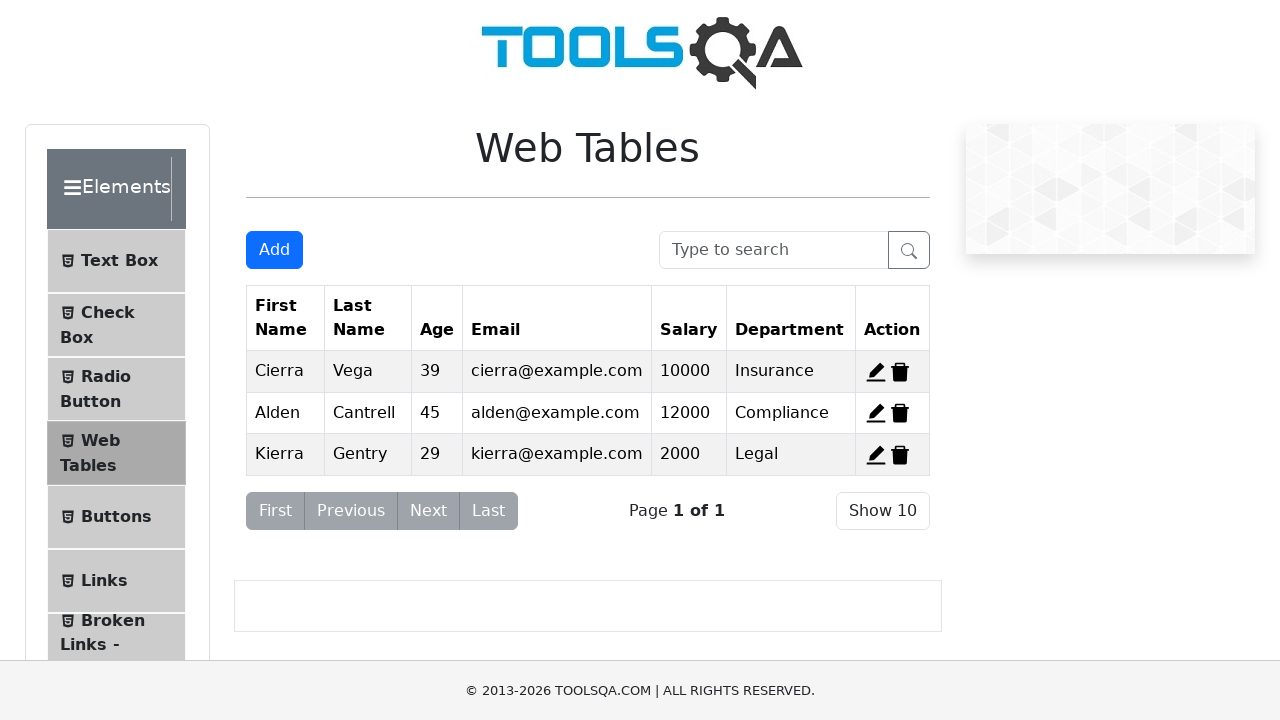

Clicked search field in web tables at (774, 250) on input[placeholder='Type to search']
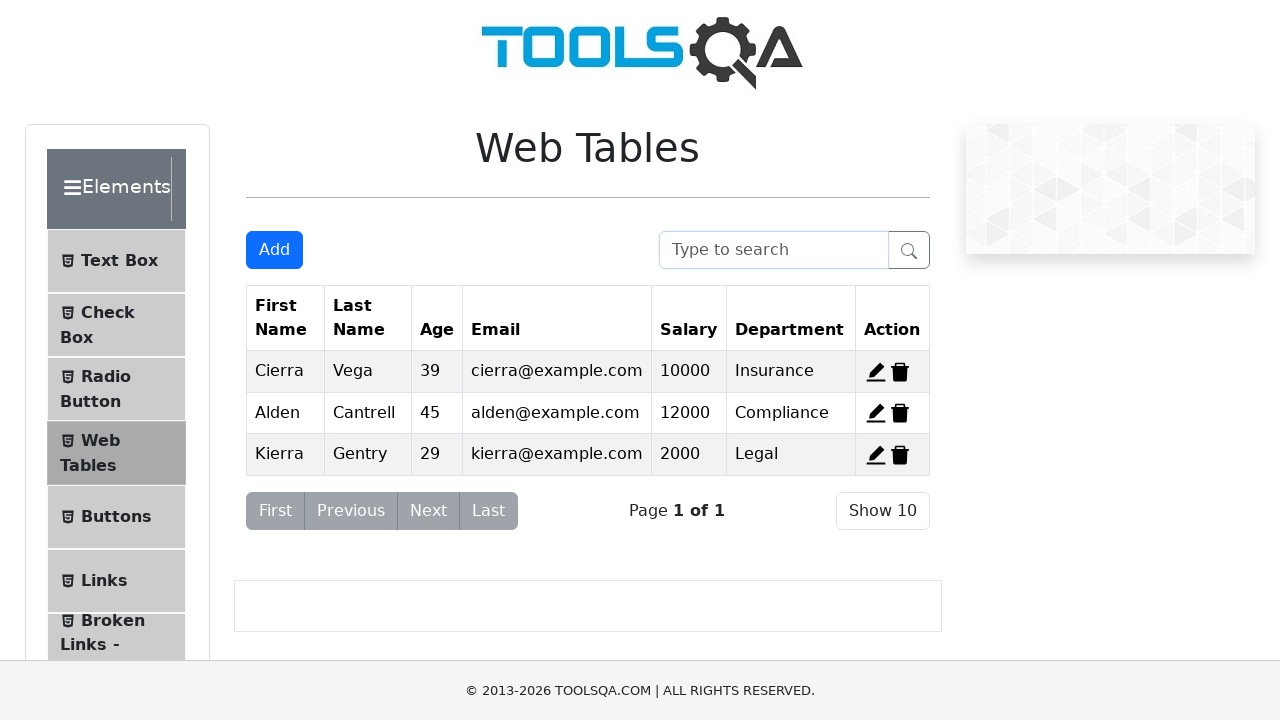

Filled search field with 'Alden' to find existing record on input[placeholder='Type to search']
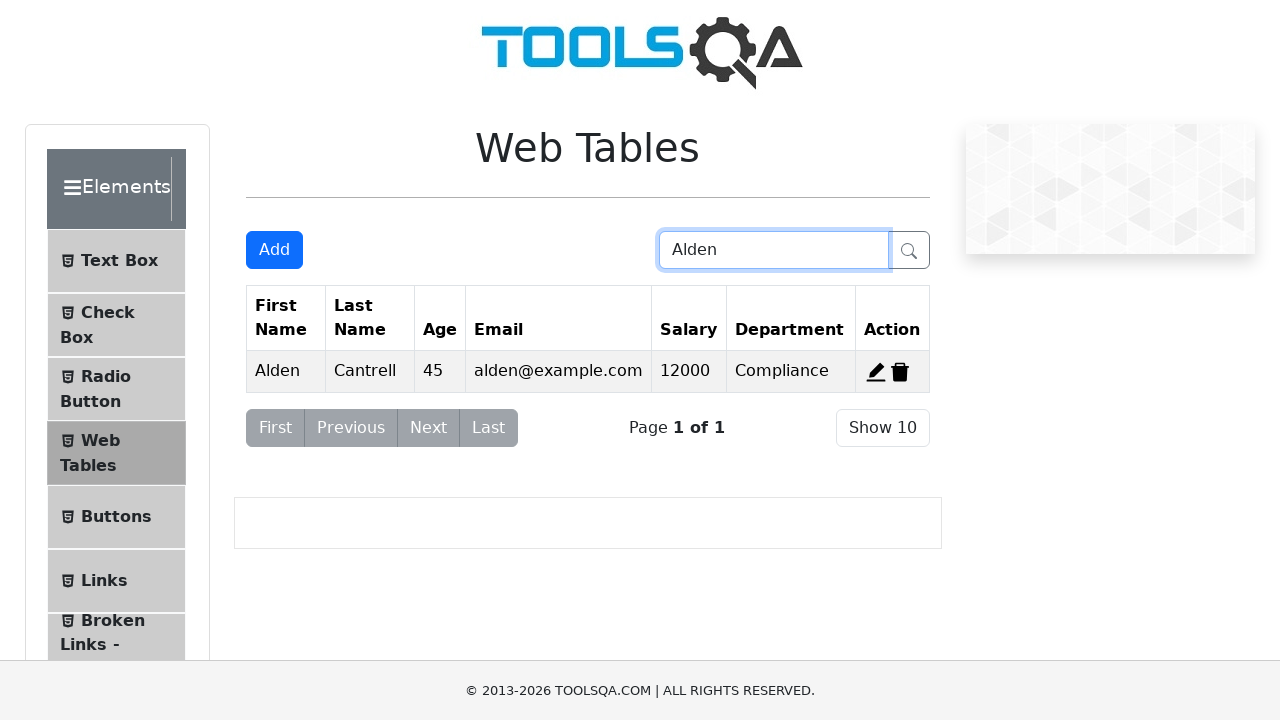

Pressed Enter to search for 'Alden' record on input[placeholder='Type to search']
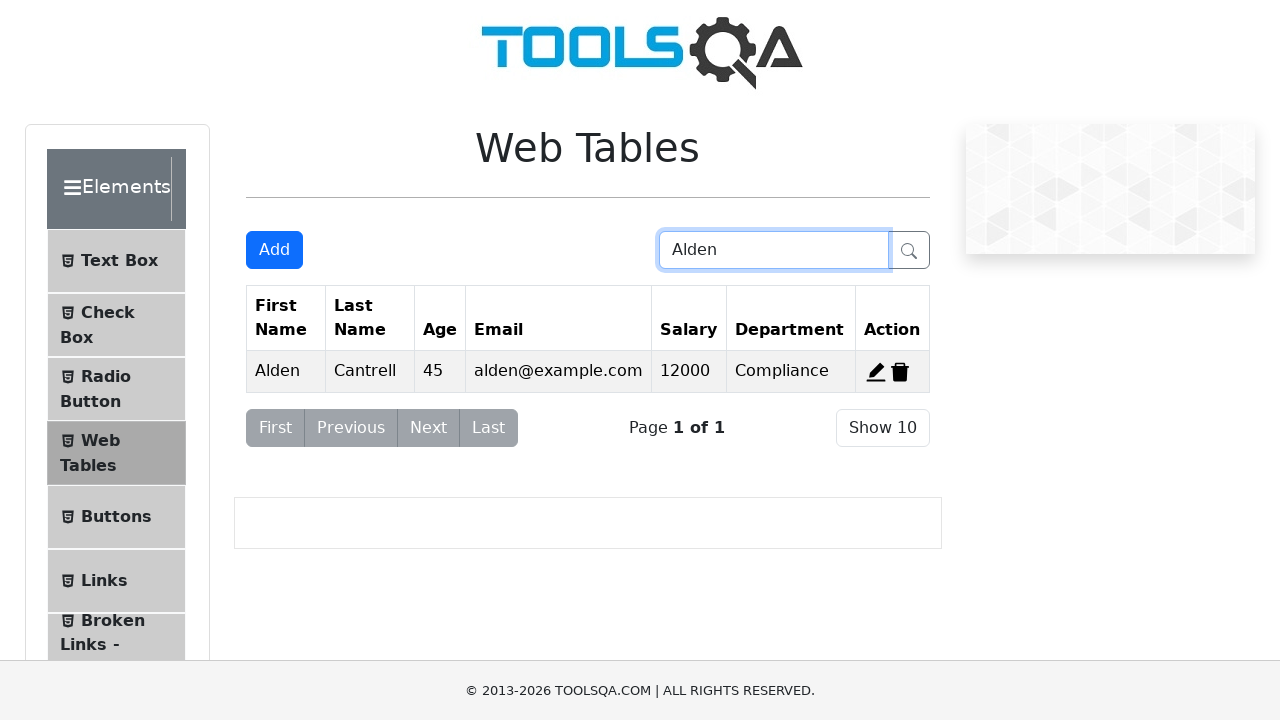

Clicked Add New Record button to open form at (274, 250) on #addNewRecordButton
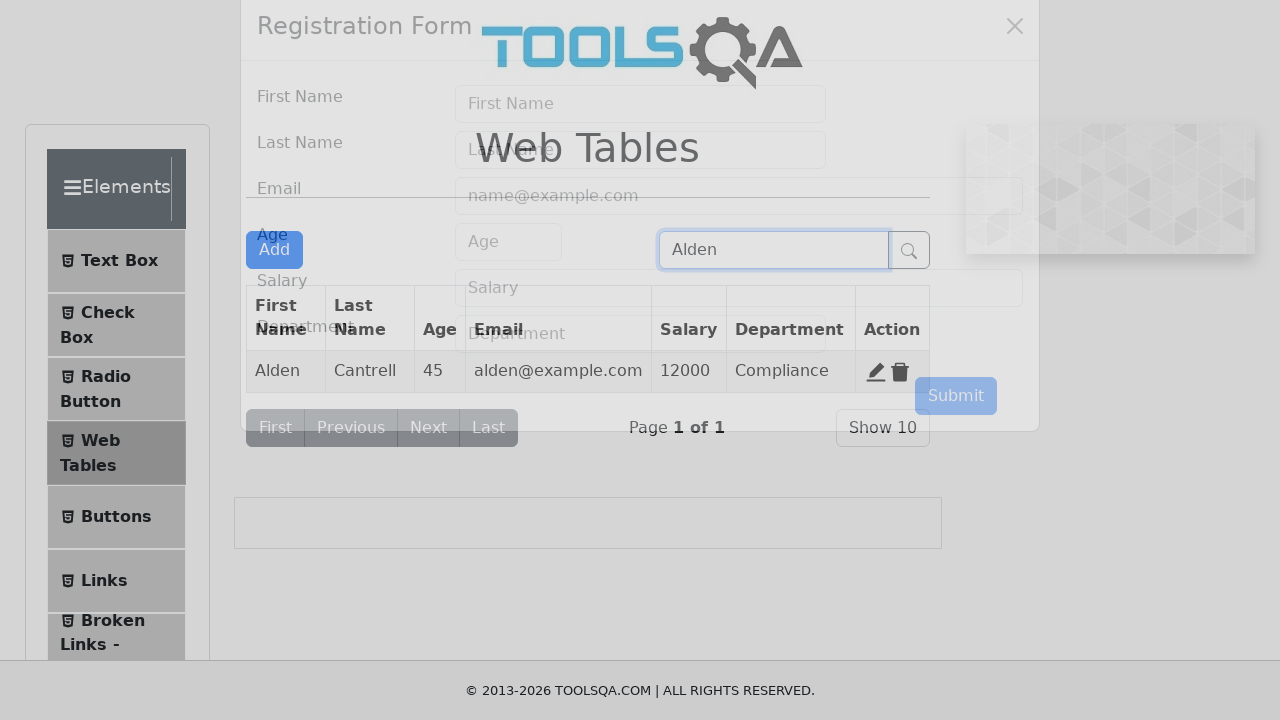

Clicked First Name field at (640, 141) on input[placeholder='First Name']
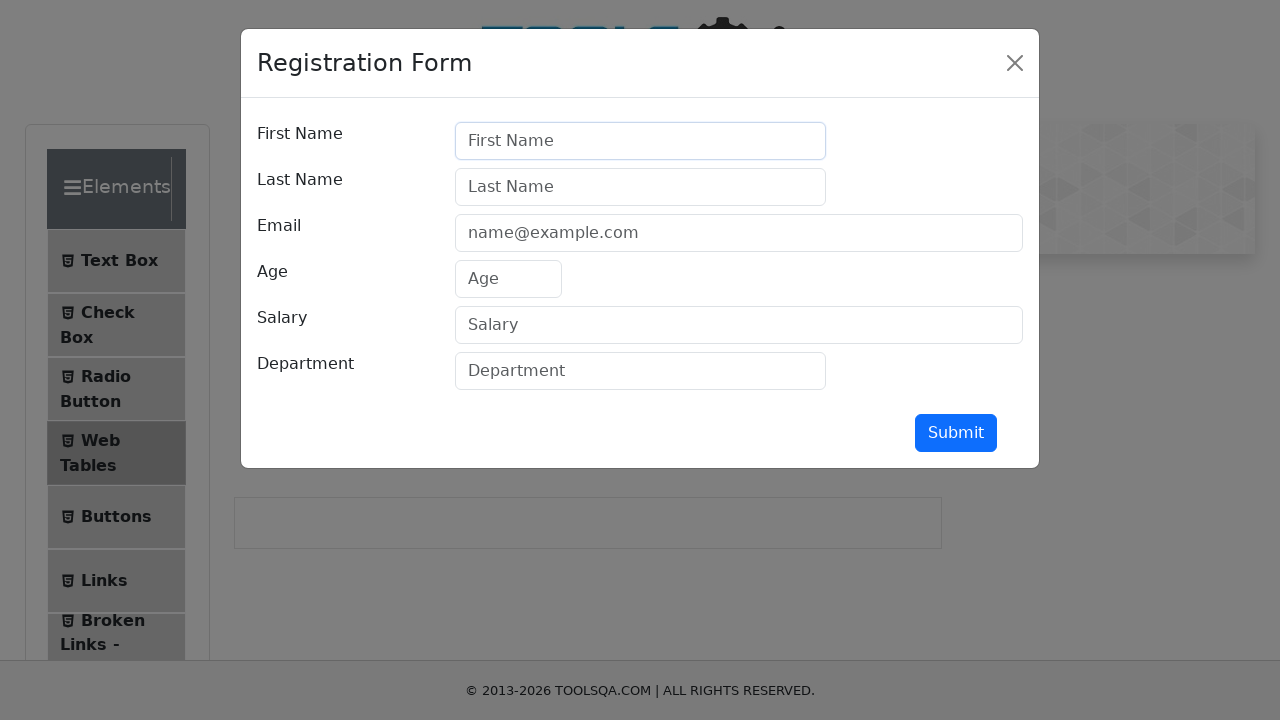

Filled First Name field with 'Harry' on input[placeholder='First Name']
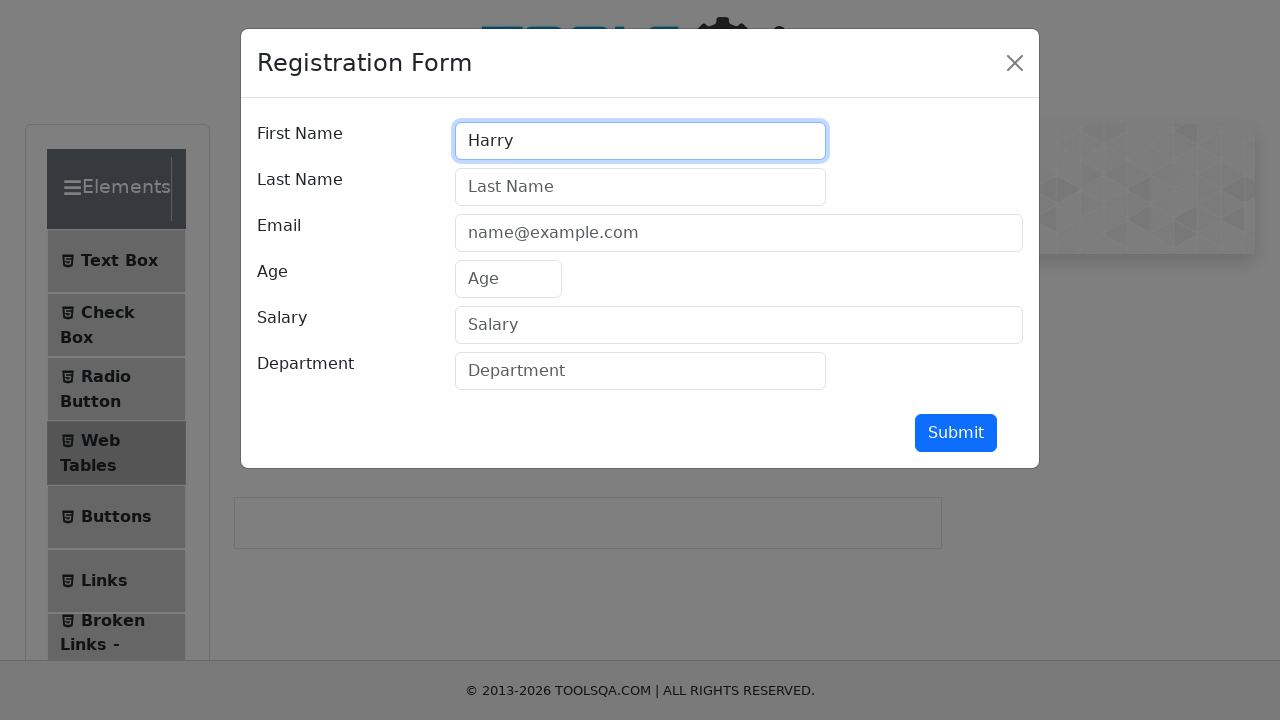

Clicked Last Name field at (640, 187) on input[placeholder='Last Name']
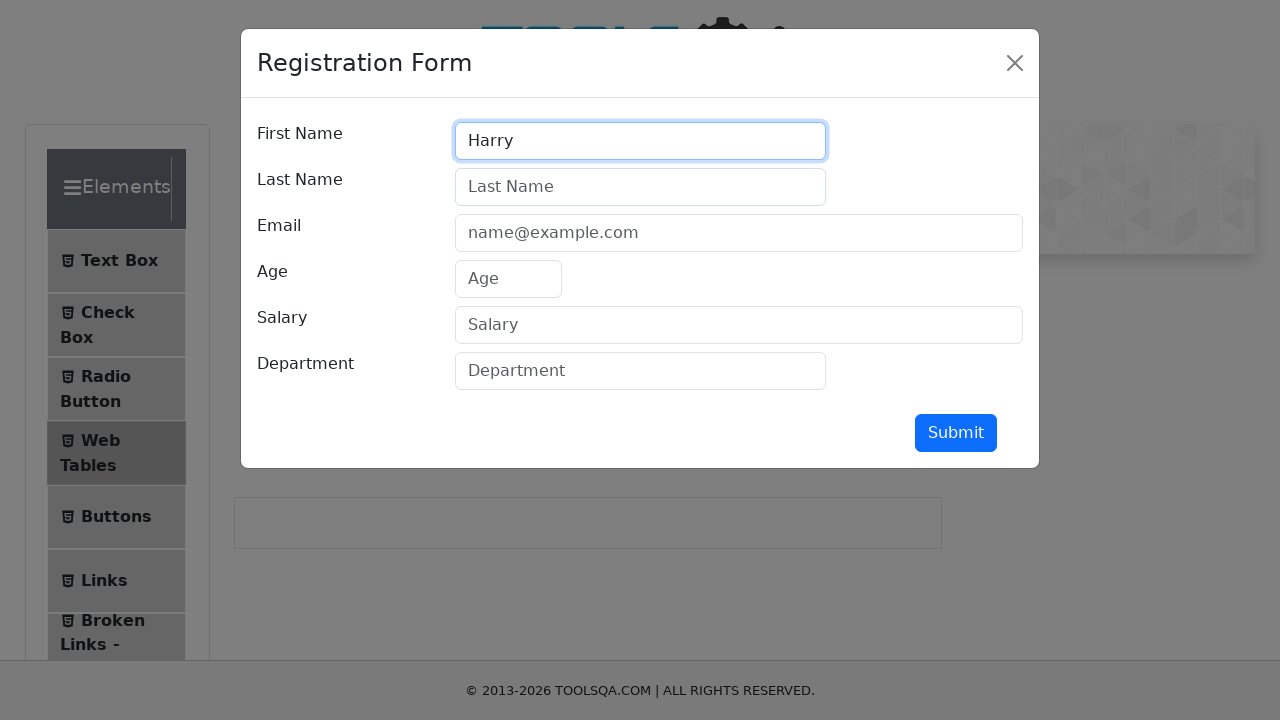

Filled Last Name field with 'Potter' on input[placeholder='Last Name']
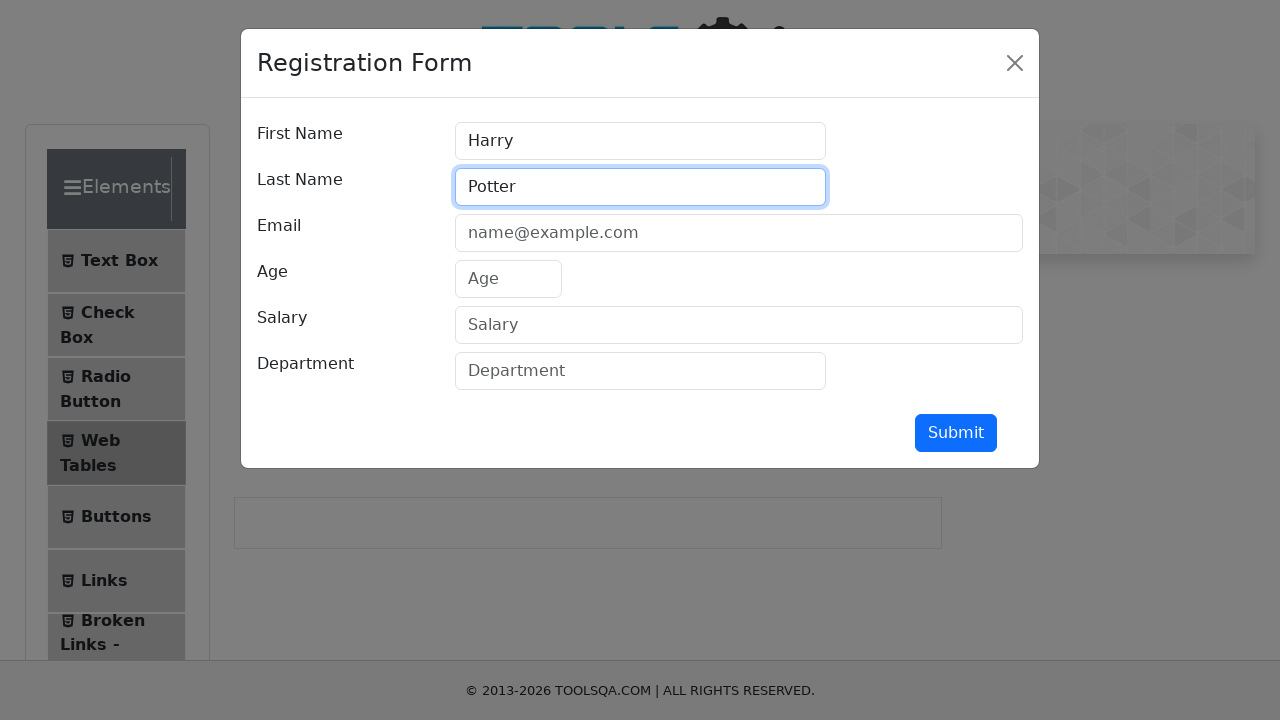

Clicked Age field at (508, 279) on input[placeholder='Age']
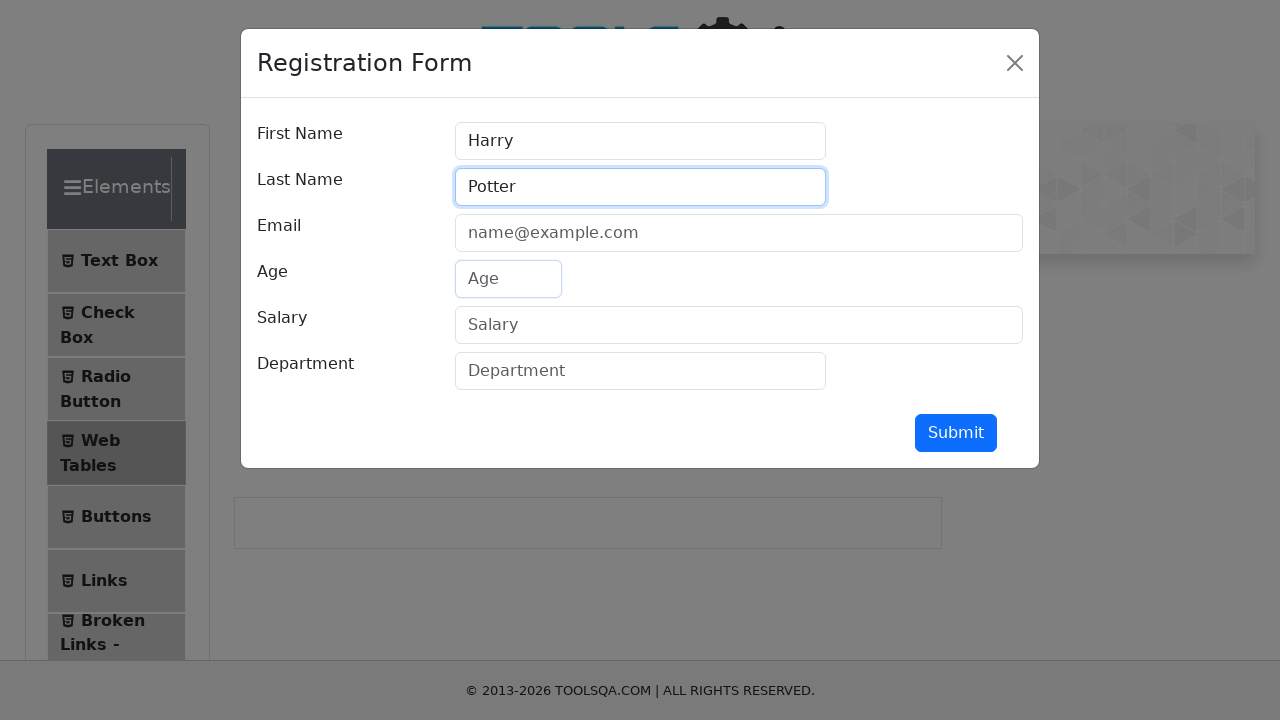

Filled Age field with '25' on input[placeholder='Age']
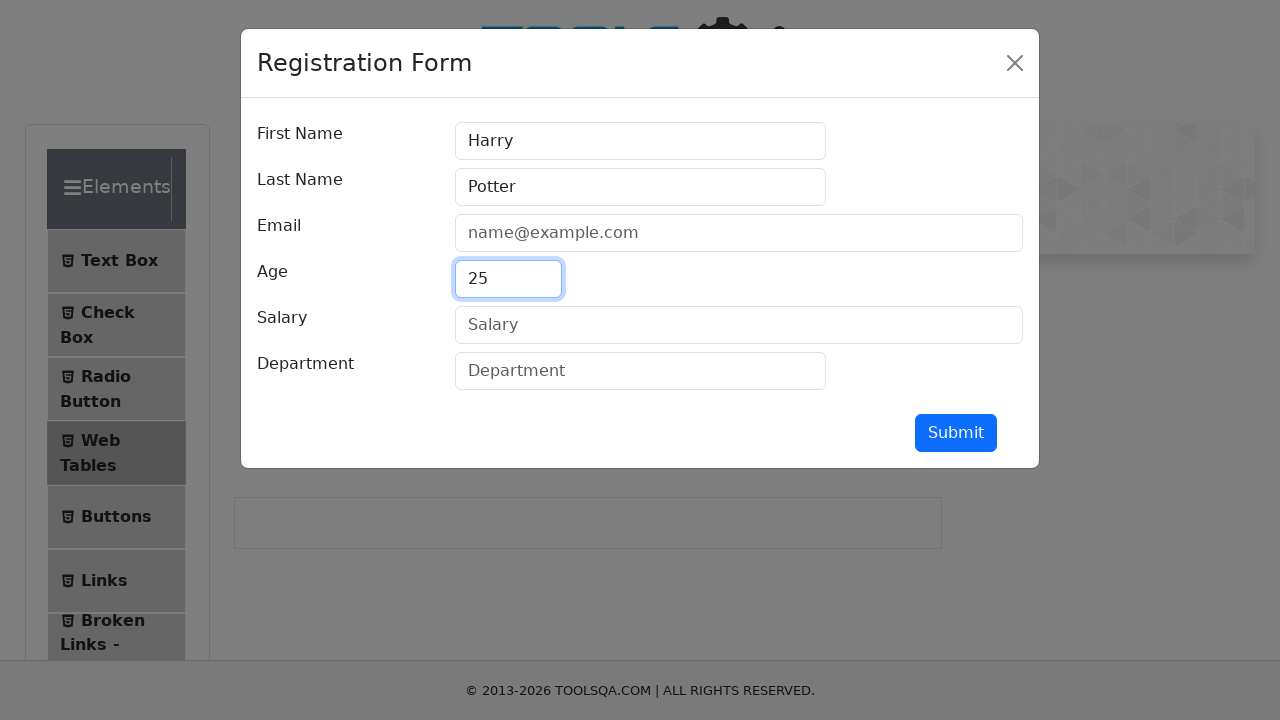

Clicked Email field at (739, 233) on input[placeholder='name@example.com']
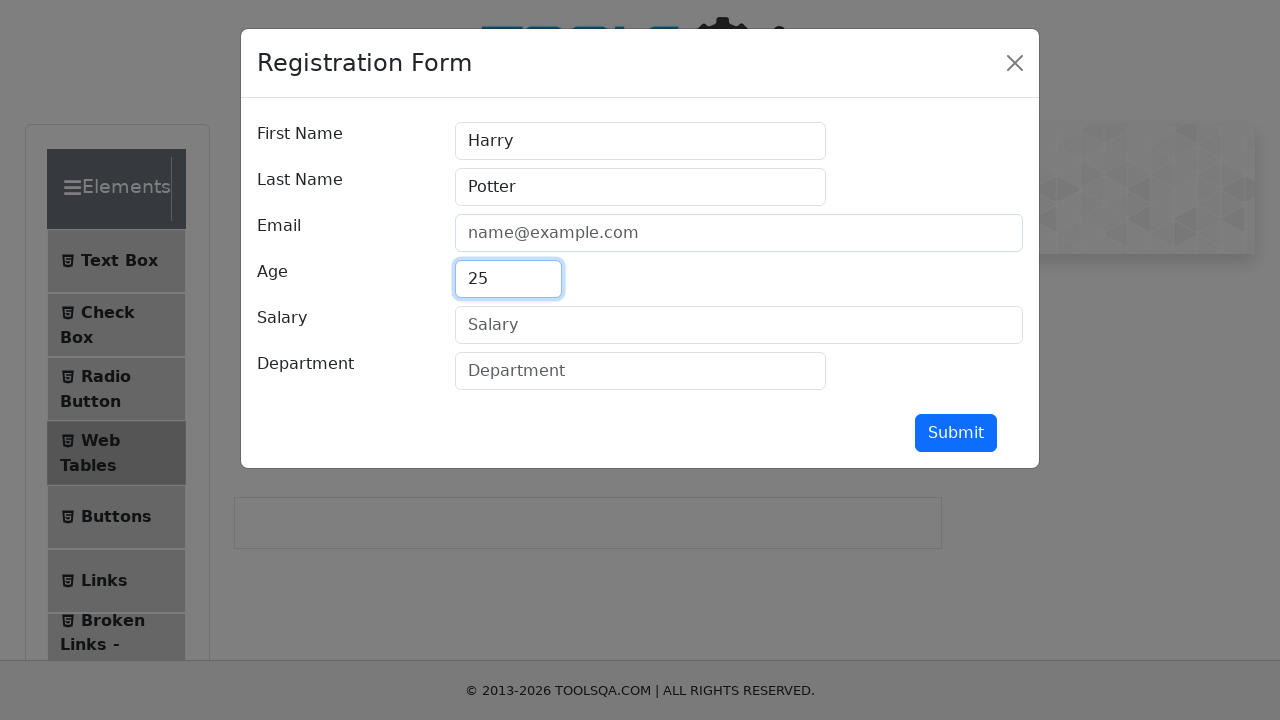

Filled Email field with 'potter@mail.com' on input[placeholder='name@example.com']
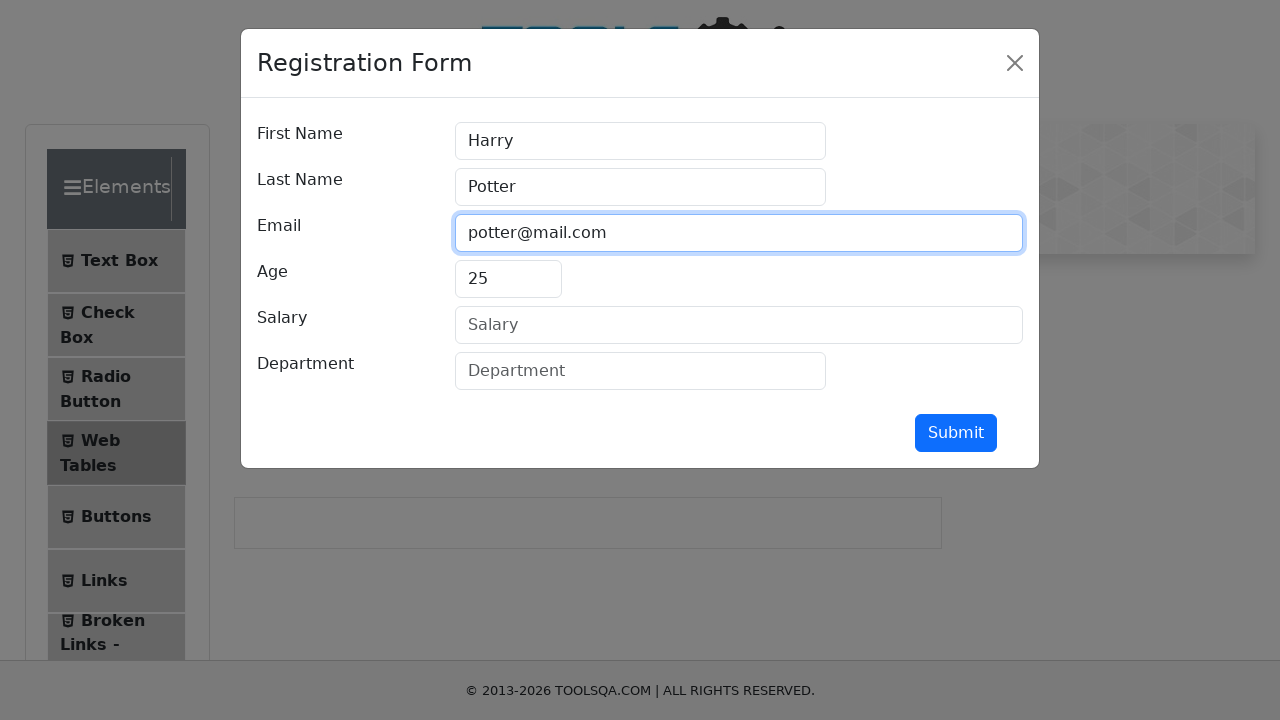

Clicked Salary field at (739, 325) on input[placeholder='Salary']
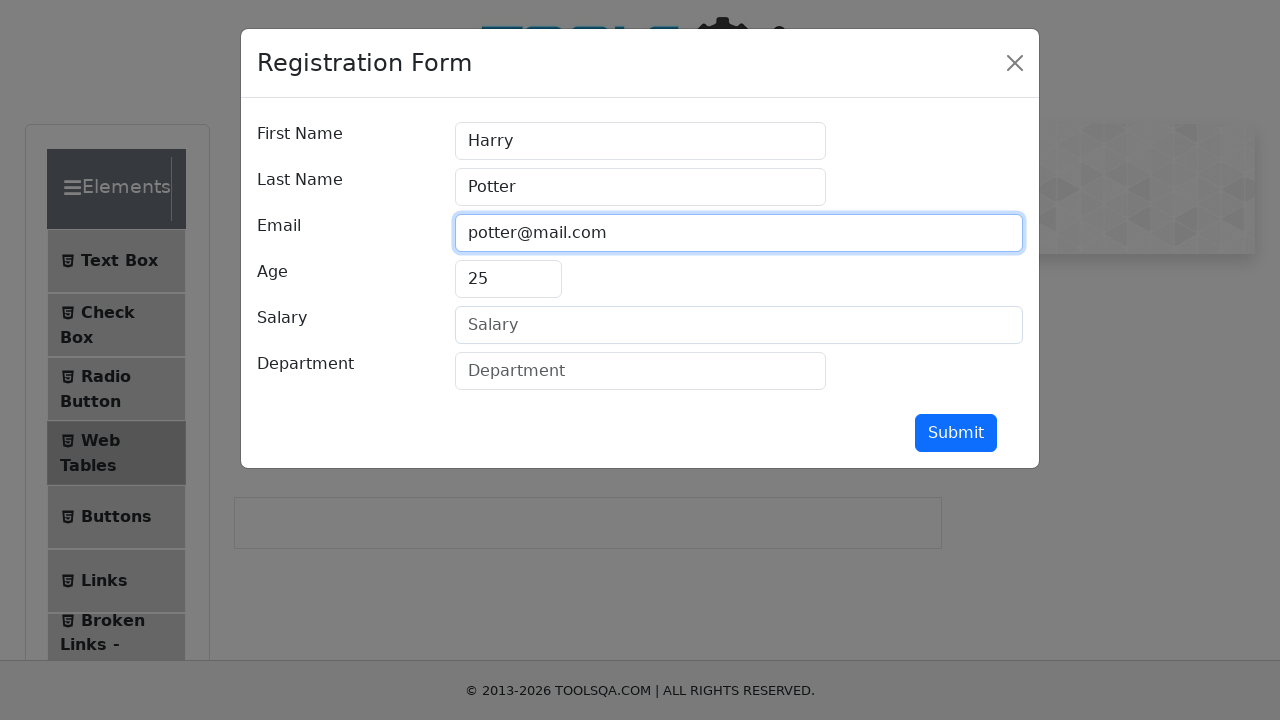

Filled Salary field with '40000' on input[placeholder='Salary']
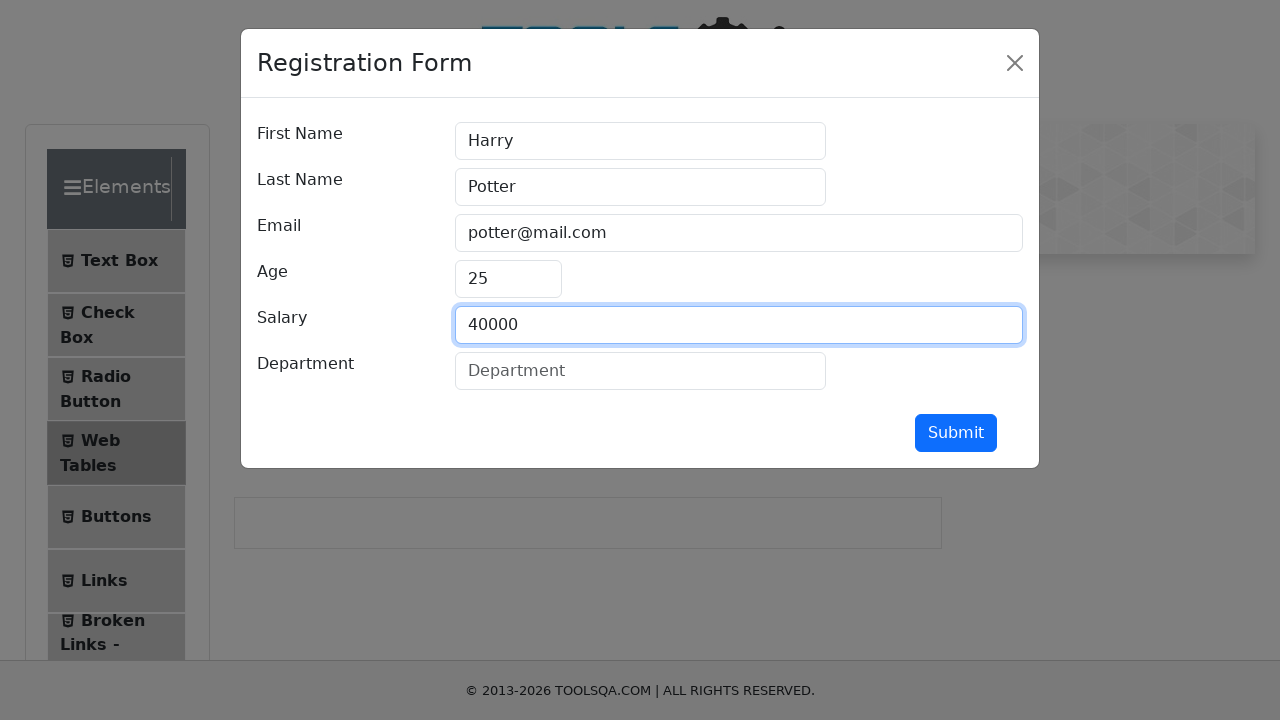

Clicked Department field at (640, 371) on #department
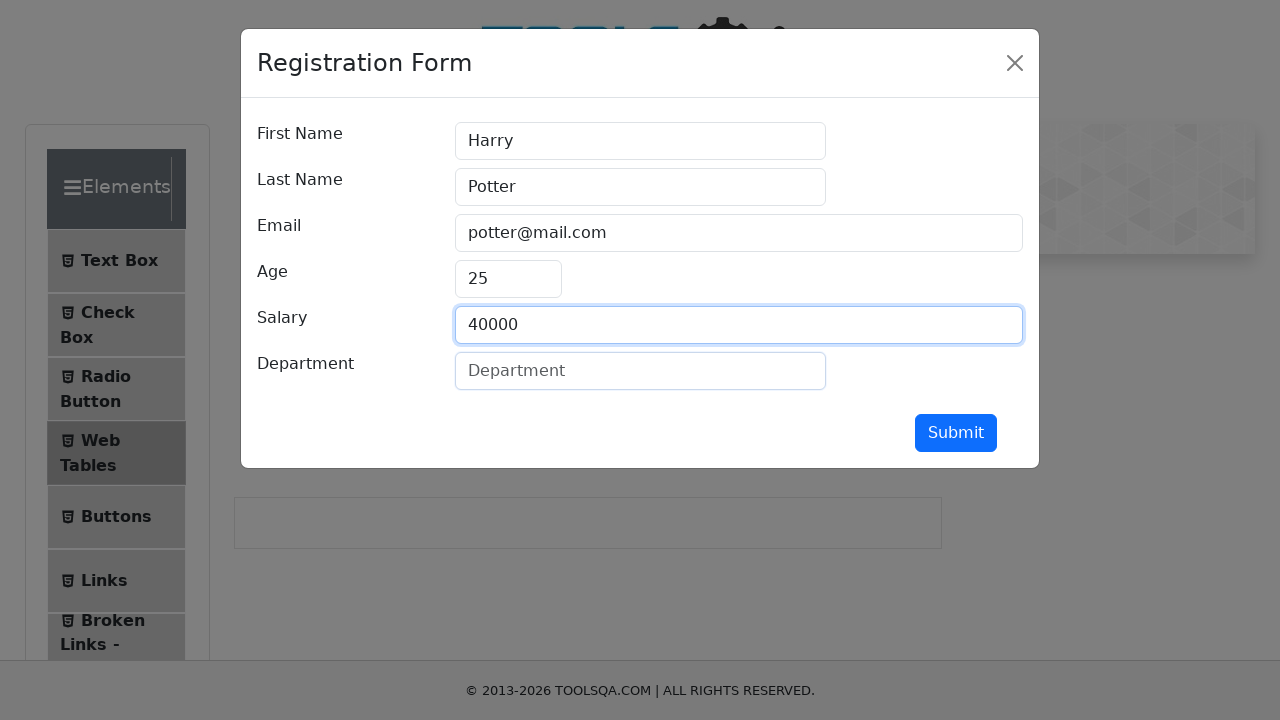

Filled Department field with 'ofMysteries' on #department
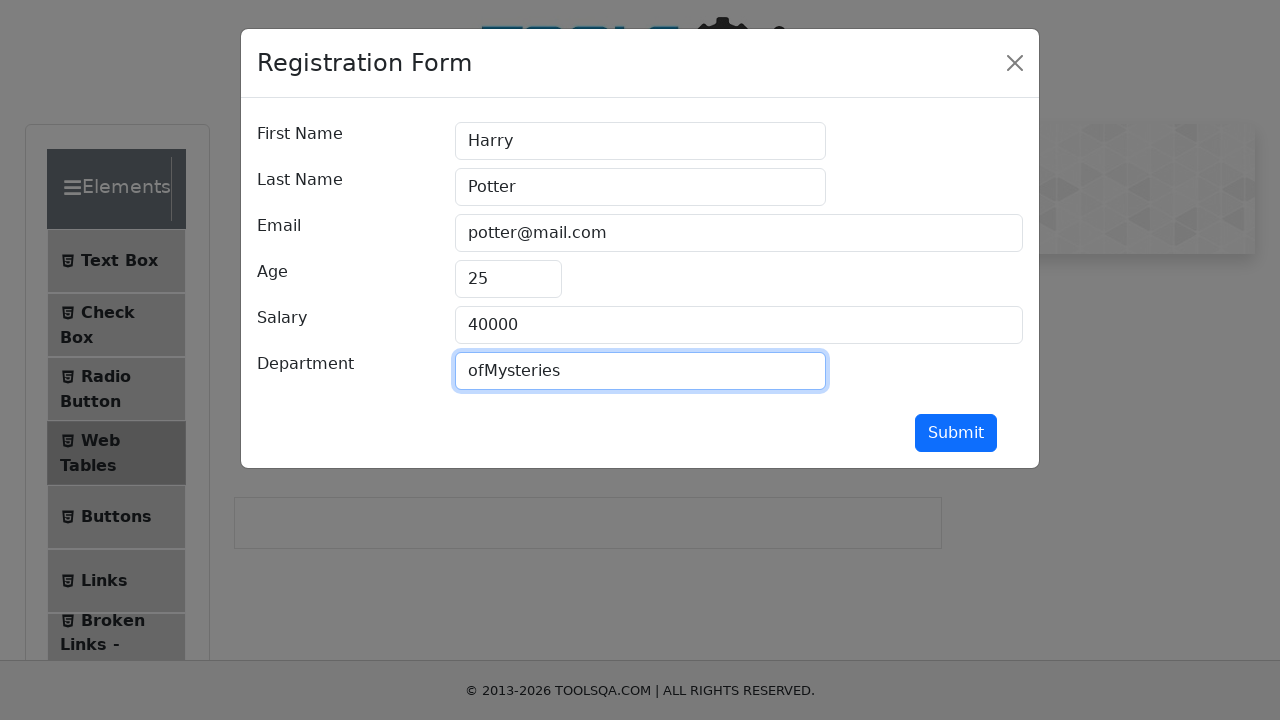

Clicked Submit button to add new record at (956, 433) on button#submit
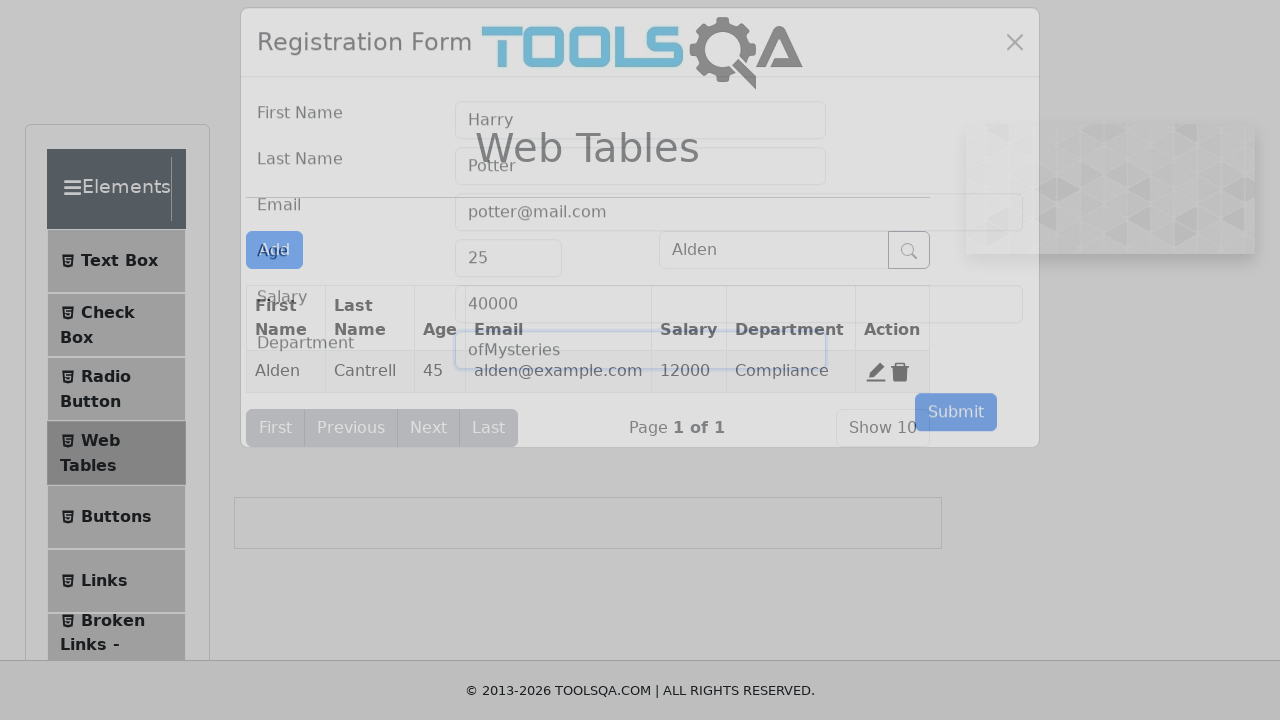

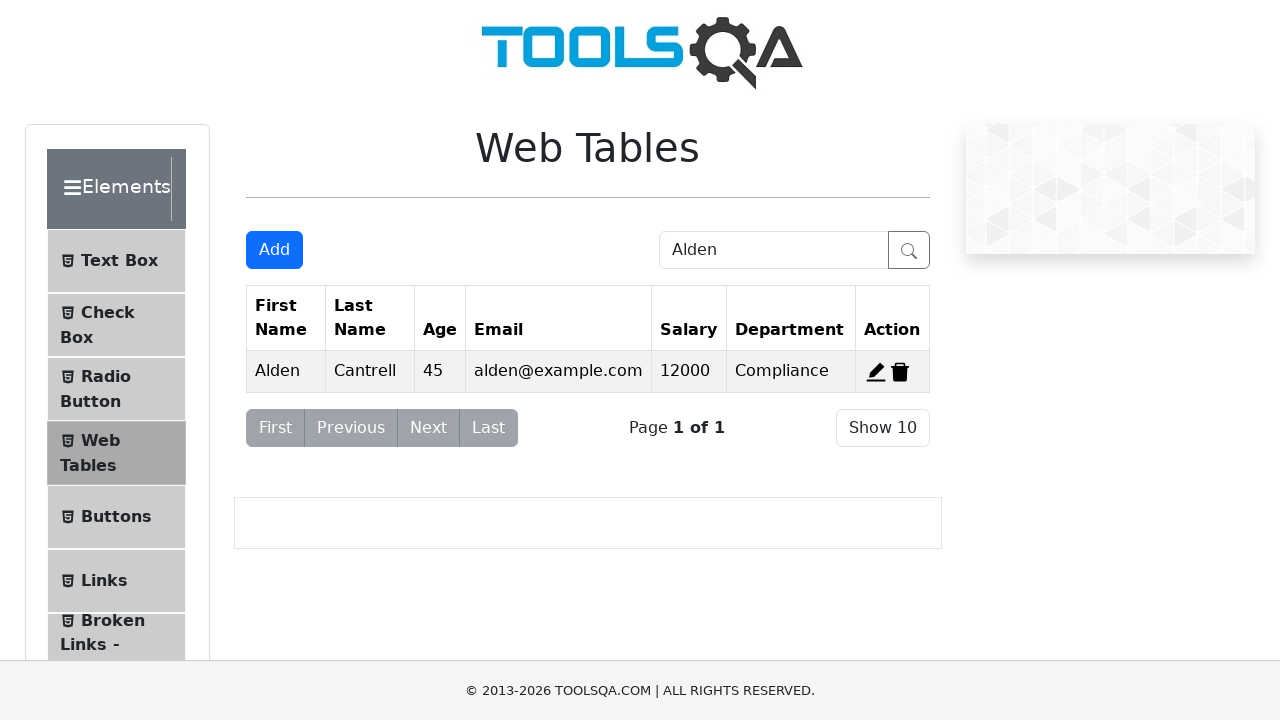